Tests the Forgotten Password link on the login page by clicking it and verifying the page title changes to contain "Forgot Your Password?"

Starting URL: https://naveenautomationlabs.com/opencart/index.php?route=account/login

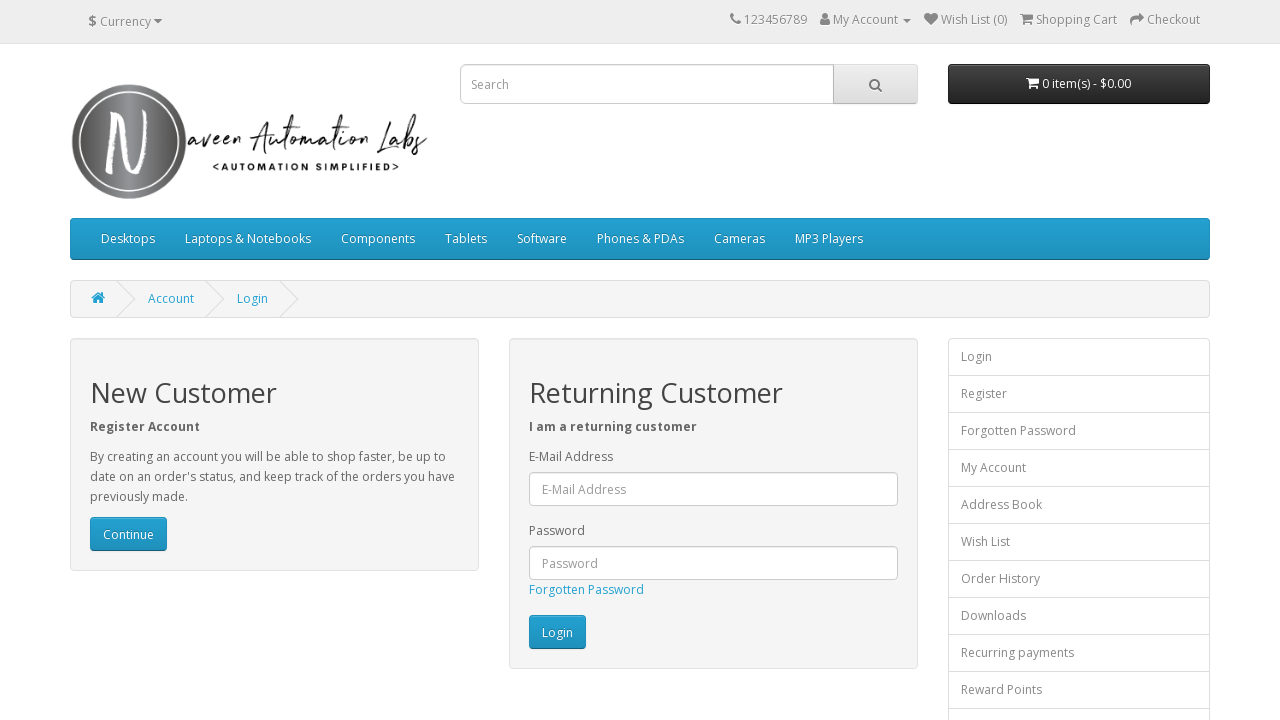

Clicked on Forgotten Password link at (586, 590) on text=Forgotten Password
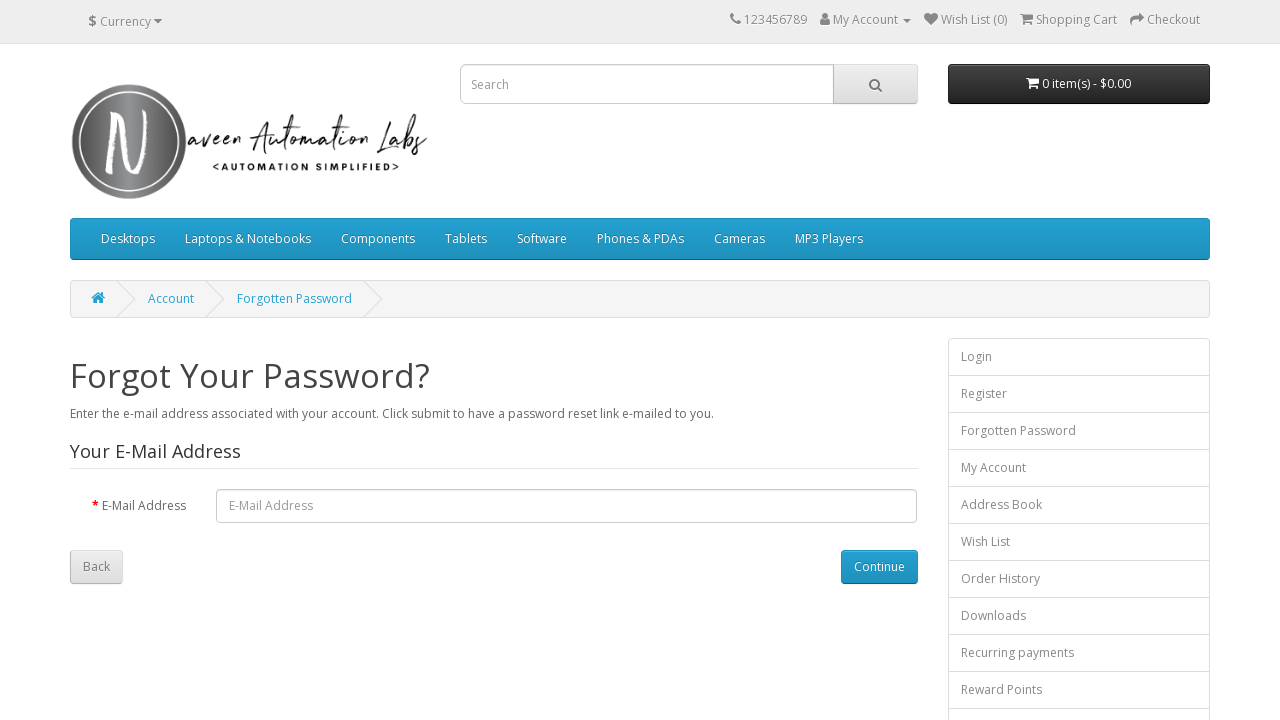

Page title changed to contain 'Forgot Your Password?'
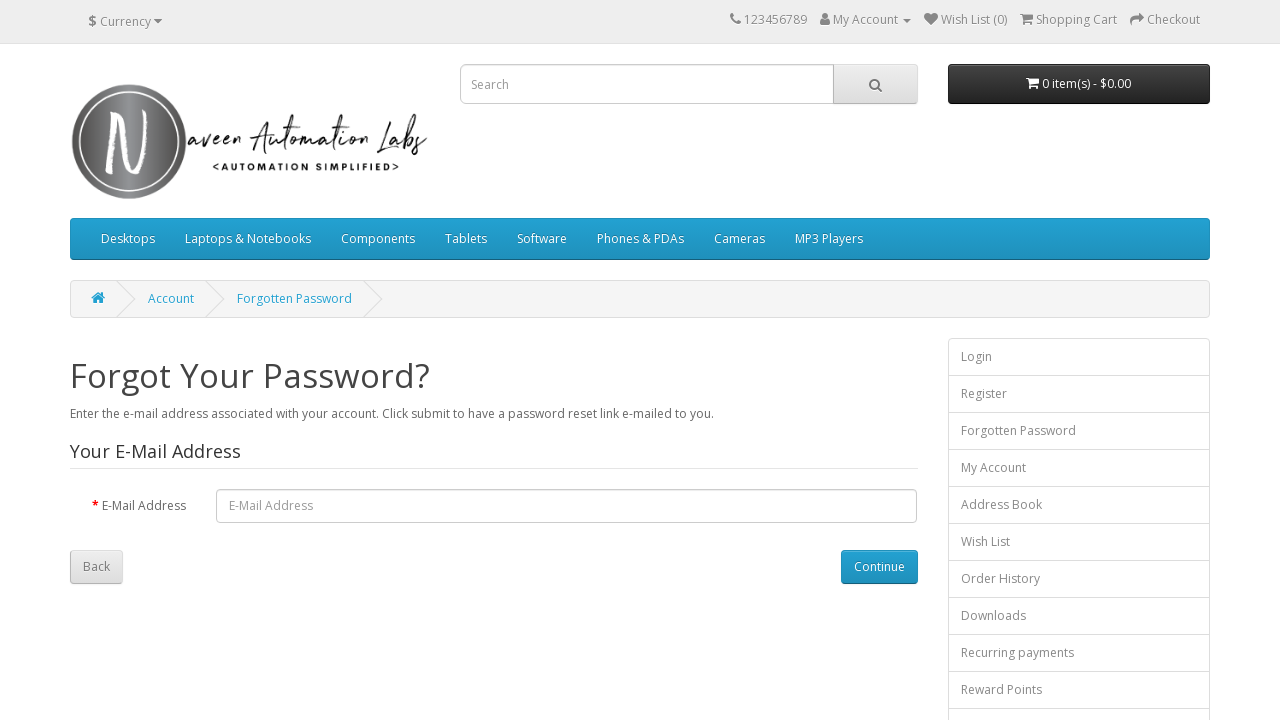

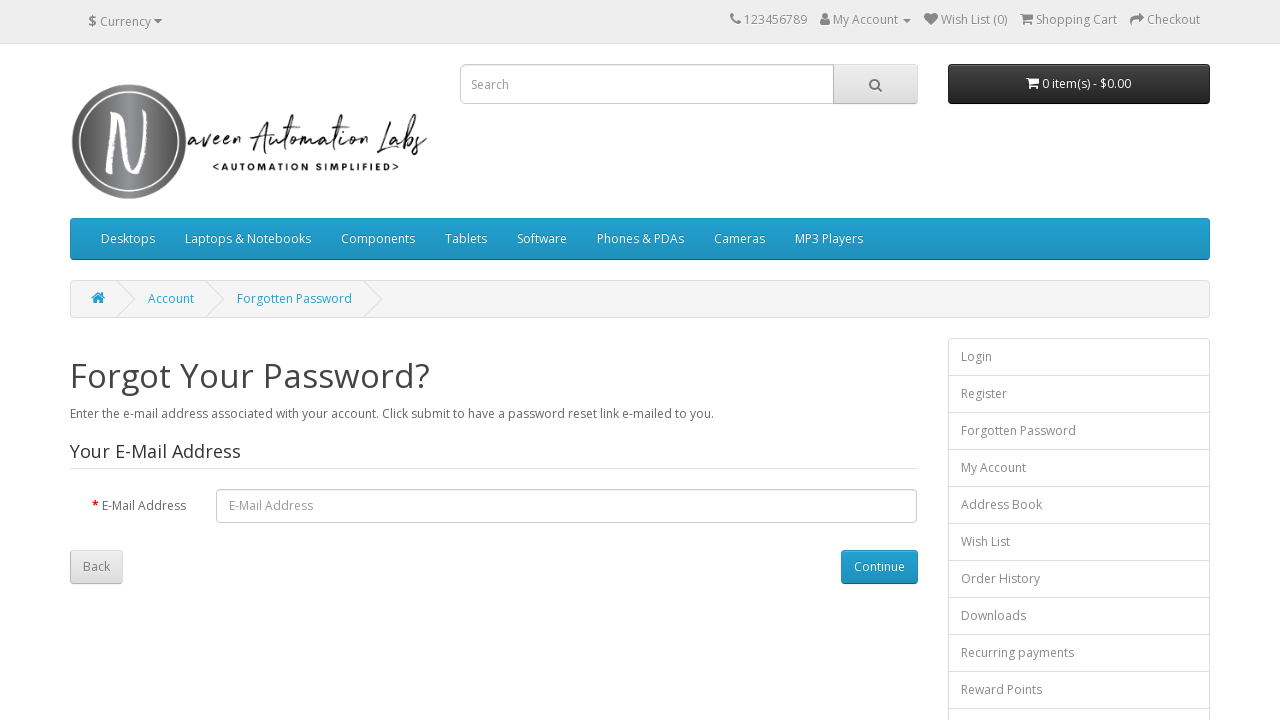